Tests exception handling by trying to interact with a non-existent element

Starting URL: https://rahulshettyacademy.com/AutomationPractice/

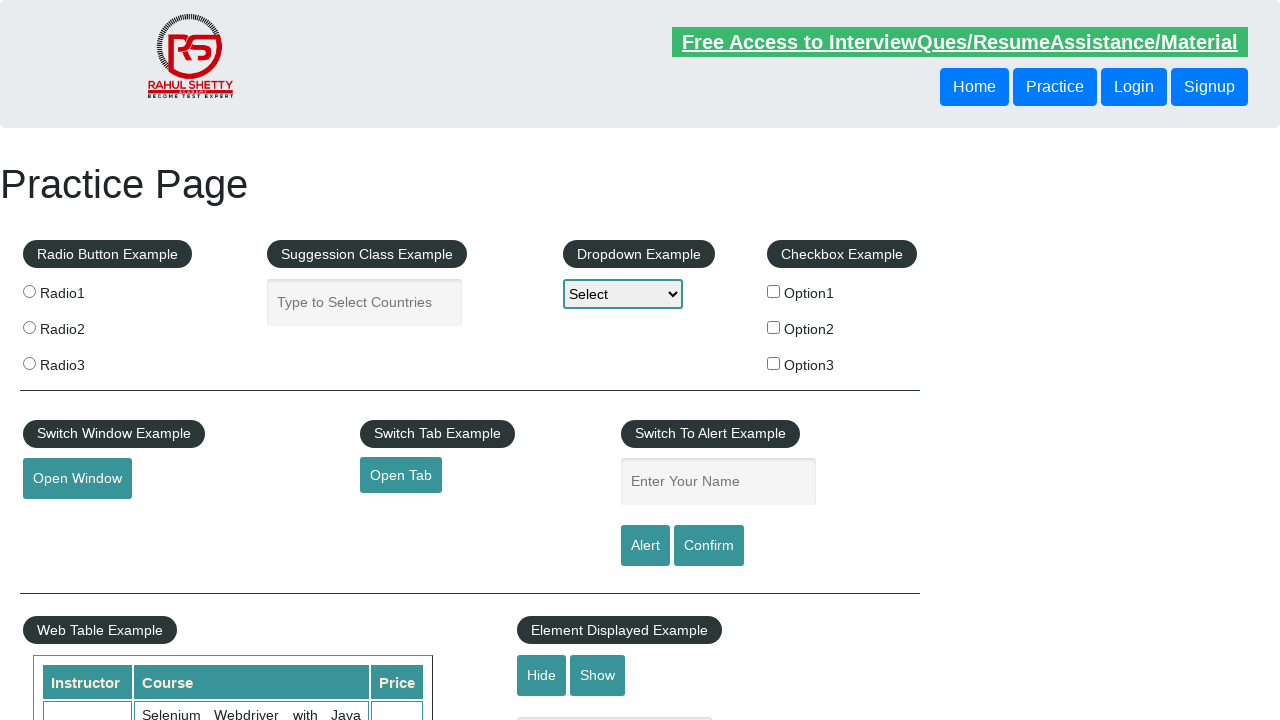

Attempted to click non-existent element '#no id' and caught exception on #no id
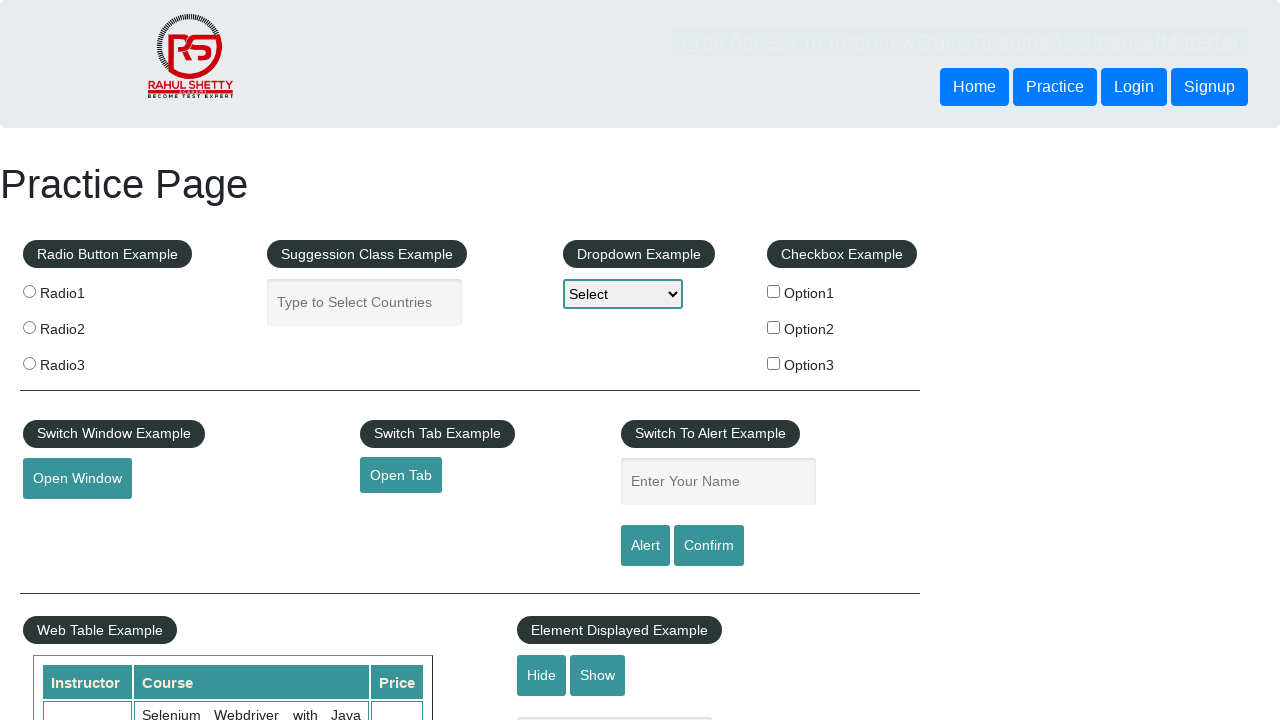

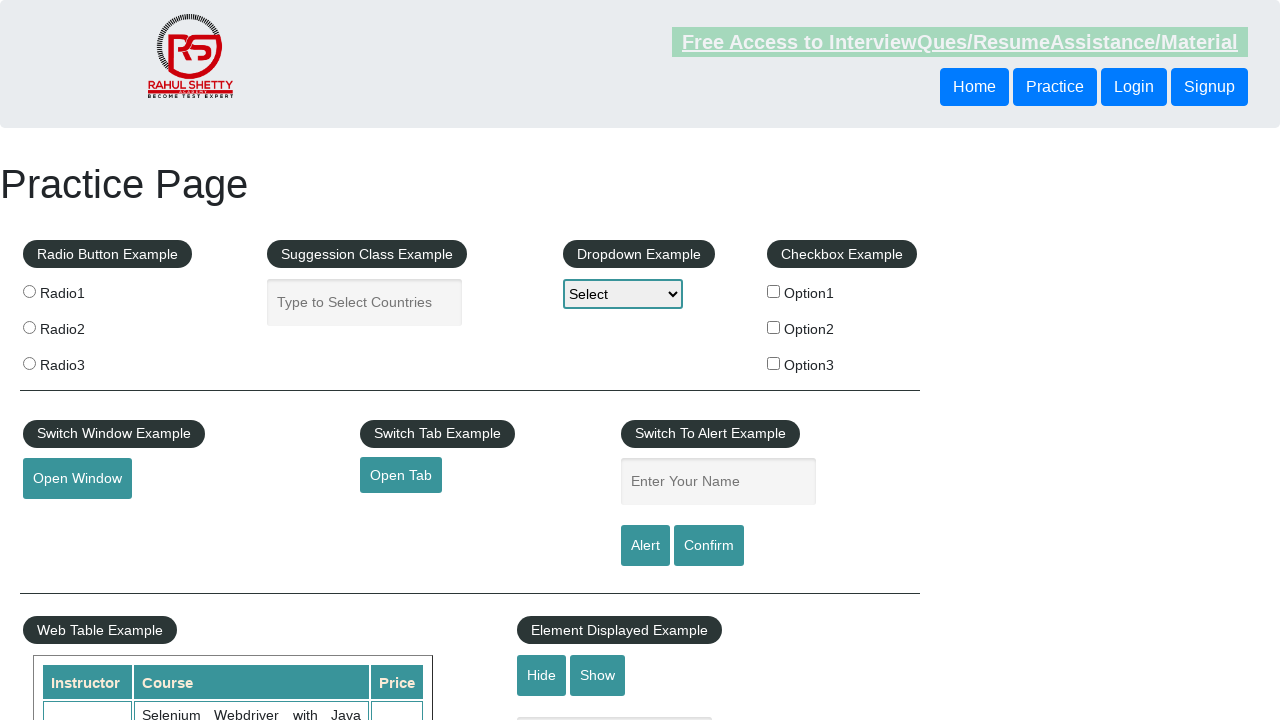